Tests alert handling by navigating to a page, triggering a JavaScript alert, accepting it, and then clicking on Basic Elements tab again

Starting URL: http://automationbykrishna.com/

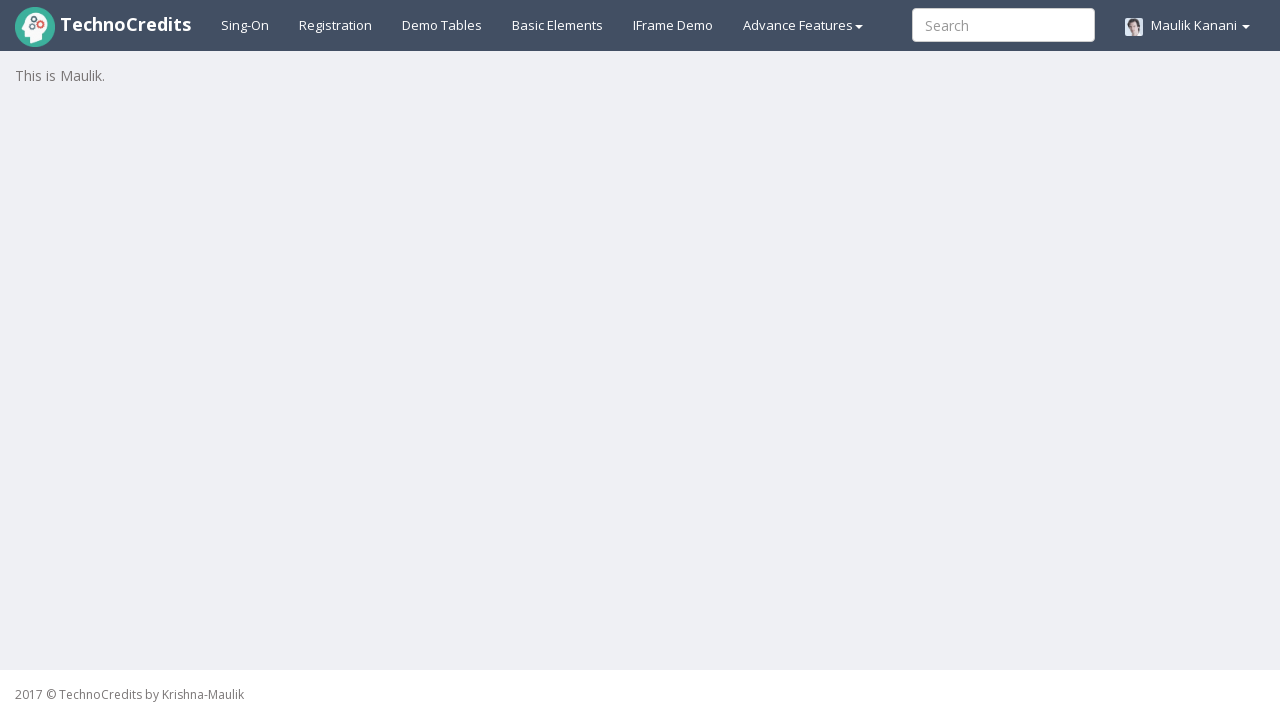

Clicked on Basic Elements tab at (558, 25) on //*[@id="basicelements"]
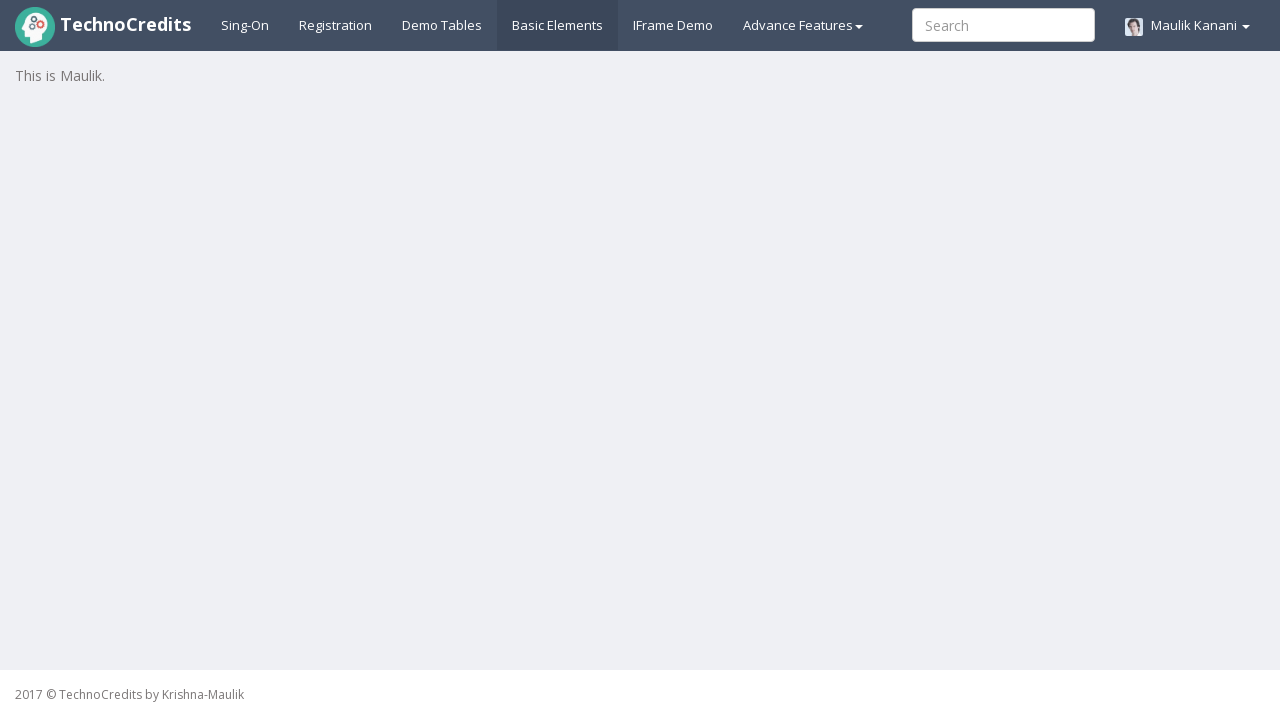

Waited 3 seconds for page to load
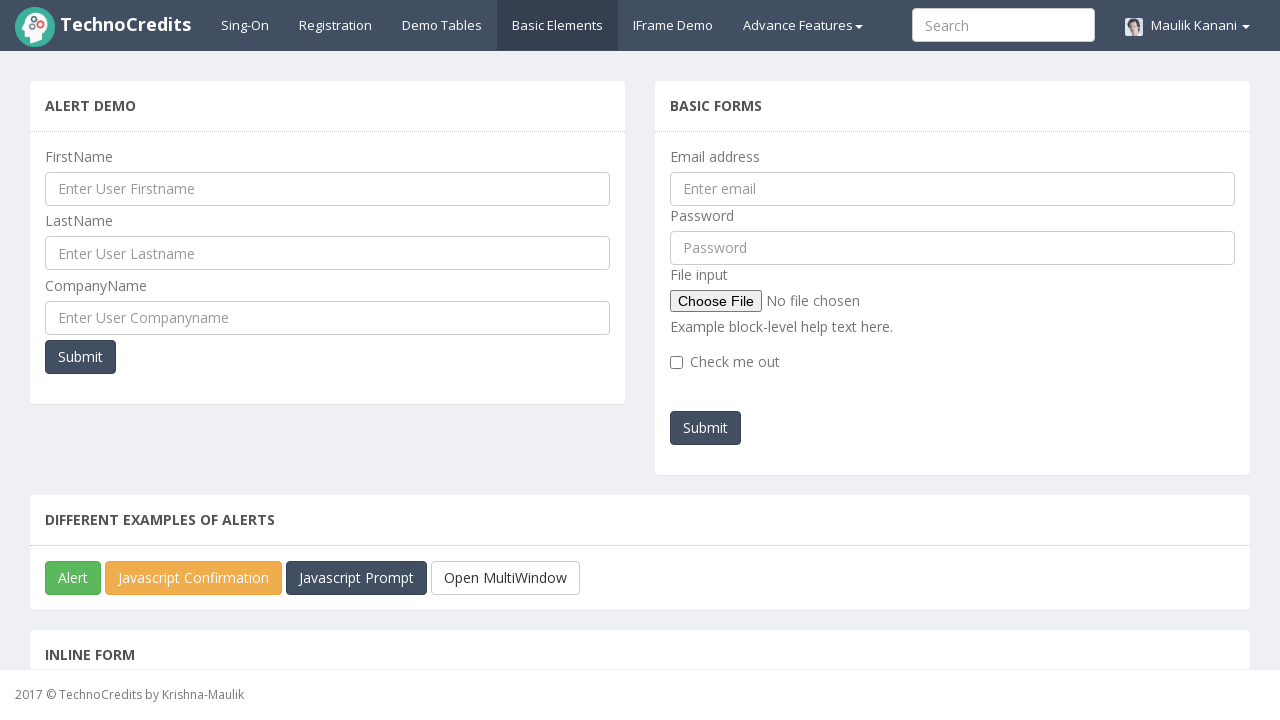

Clicked on JavaScript Alert button to trigger alert at (73, 578) on //*[@id="javascriptAlert"]
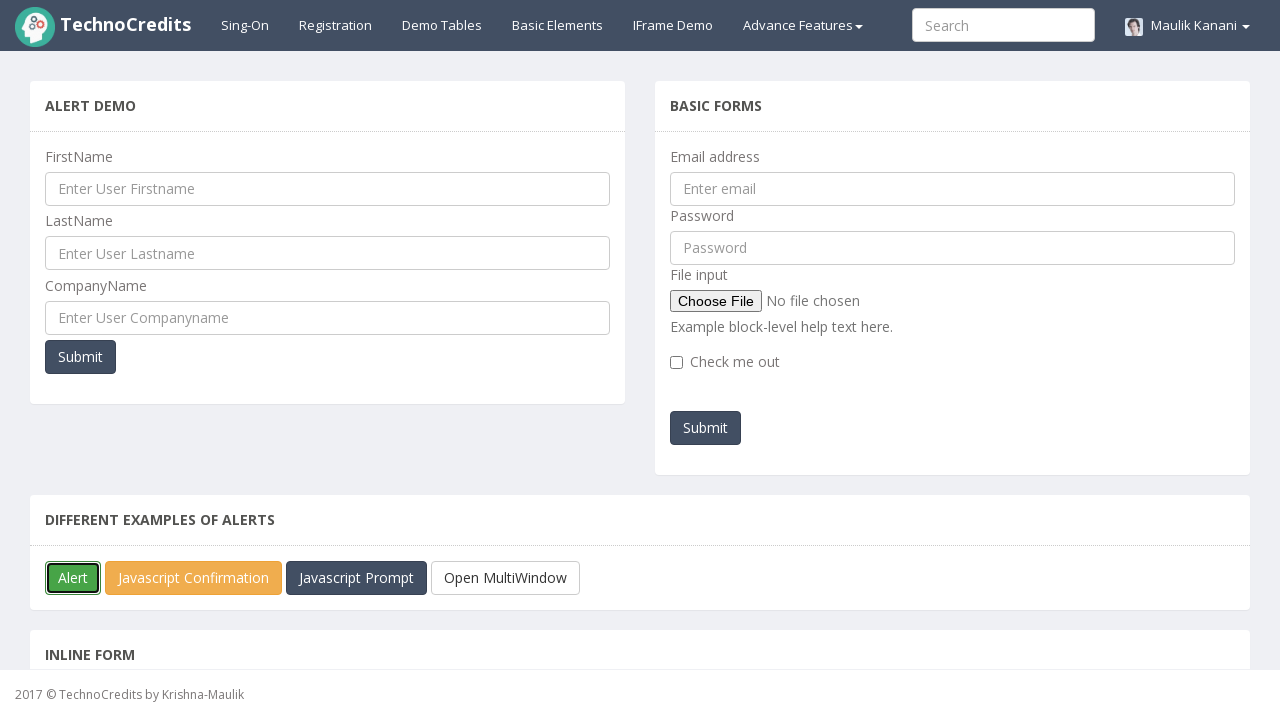

Set up dialog handler to accept alert
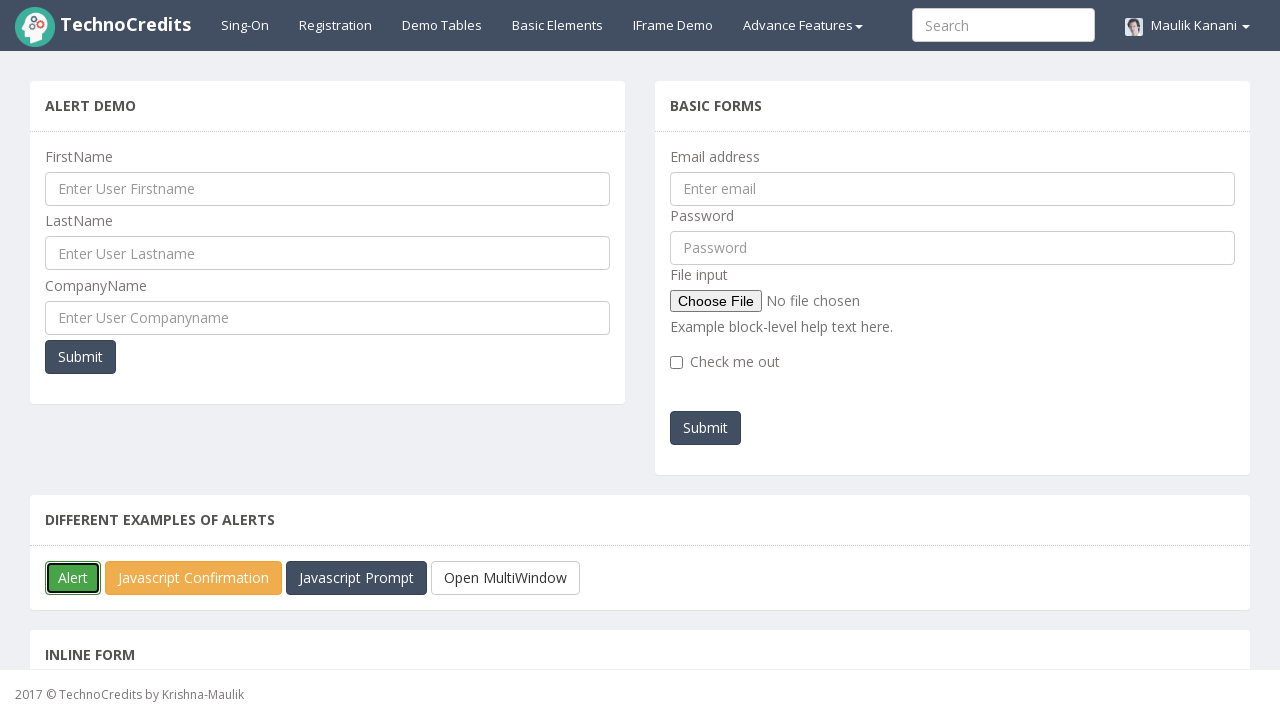

Clicked on Basic Elements tab again after accepting alert at (558, 25) on //*[@id="basicelements"]
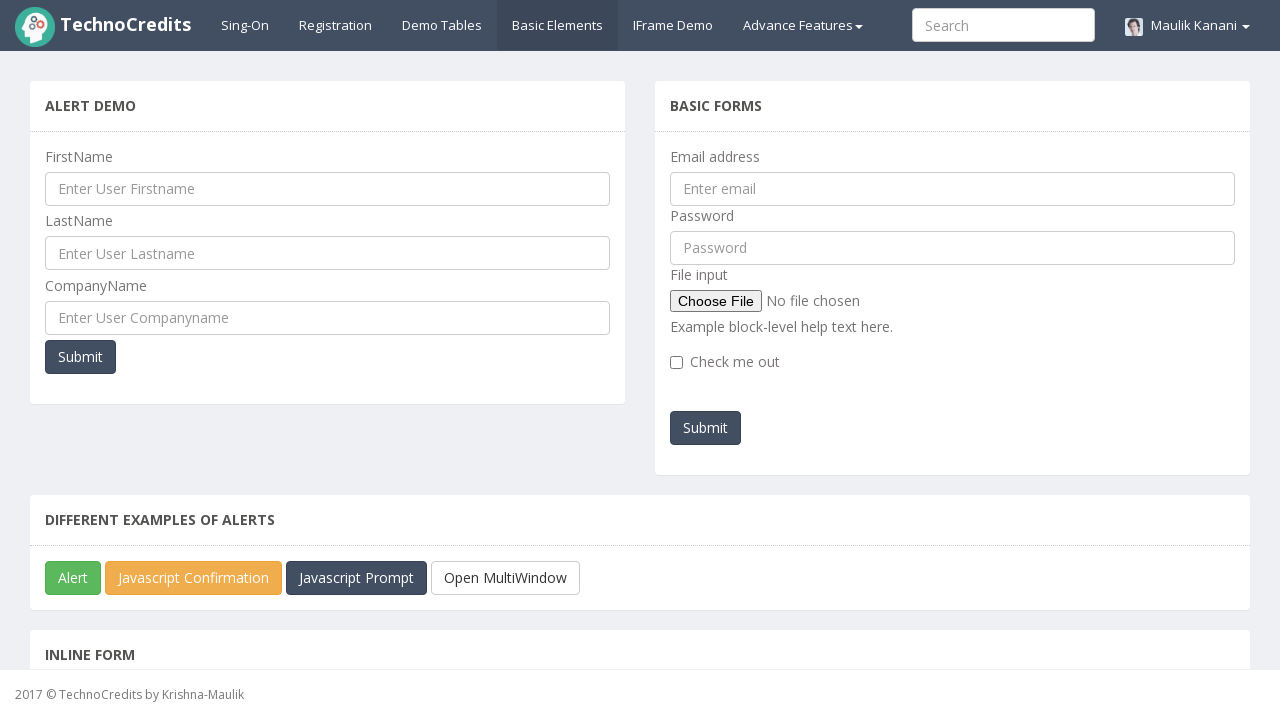

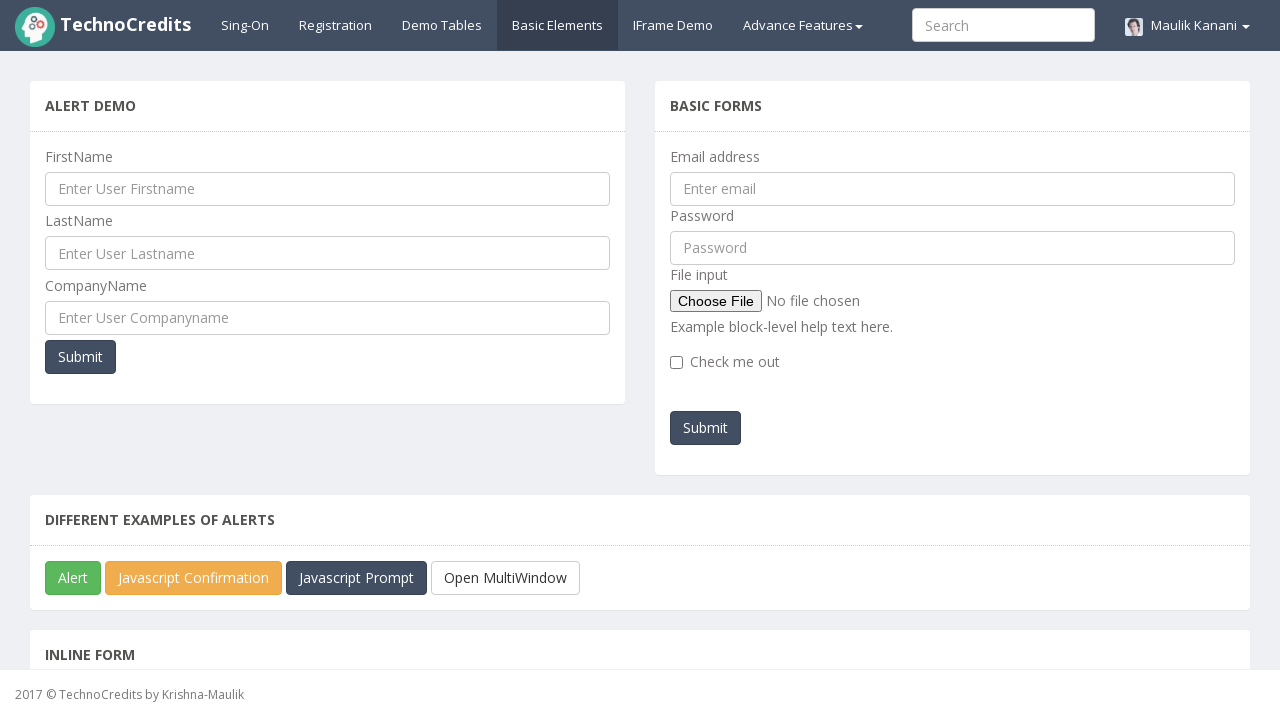